Tests the datepicker functionality by selecting today's date

Starting URL: https://formy-project.herokuapp.com

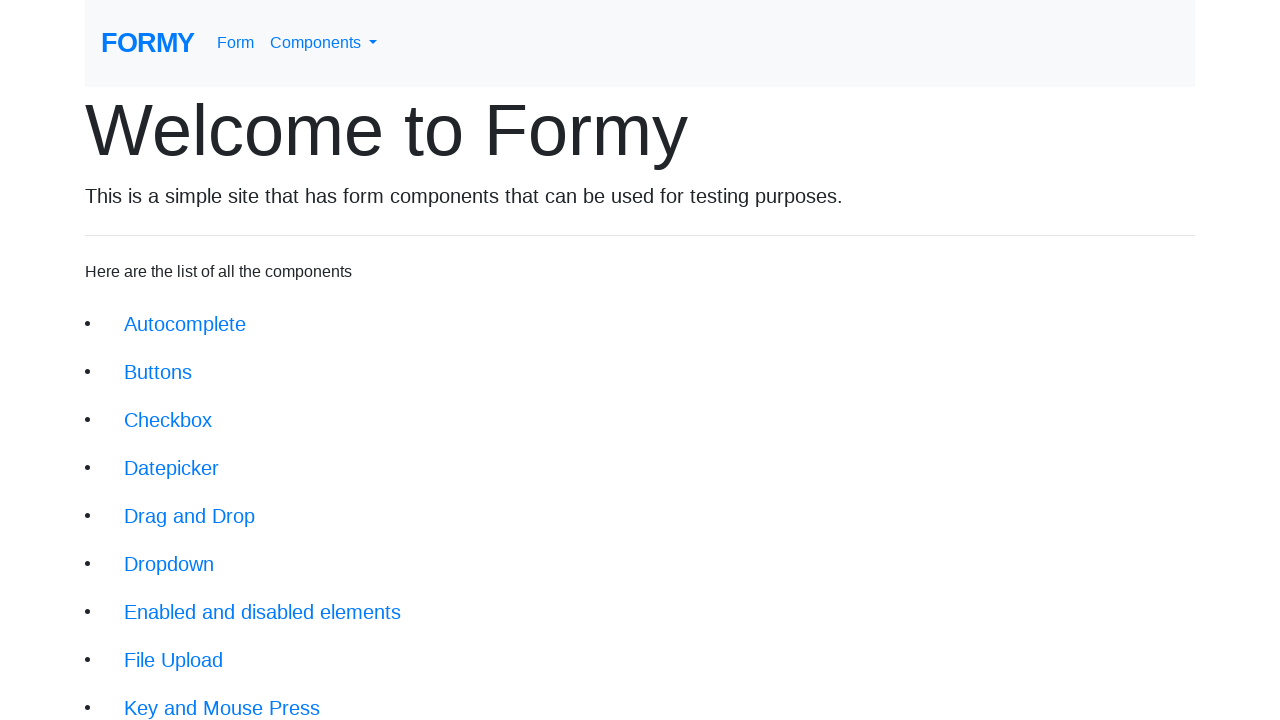

Clicked on datepicker link at (172, 468) on xpath=//li/a[@href='/datepicker']
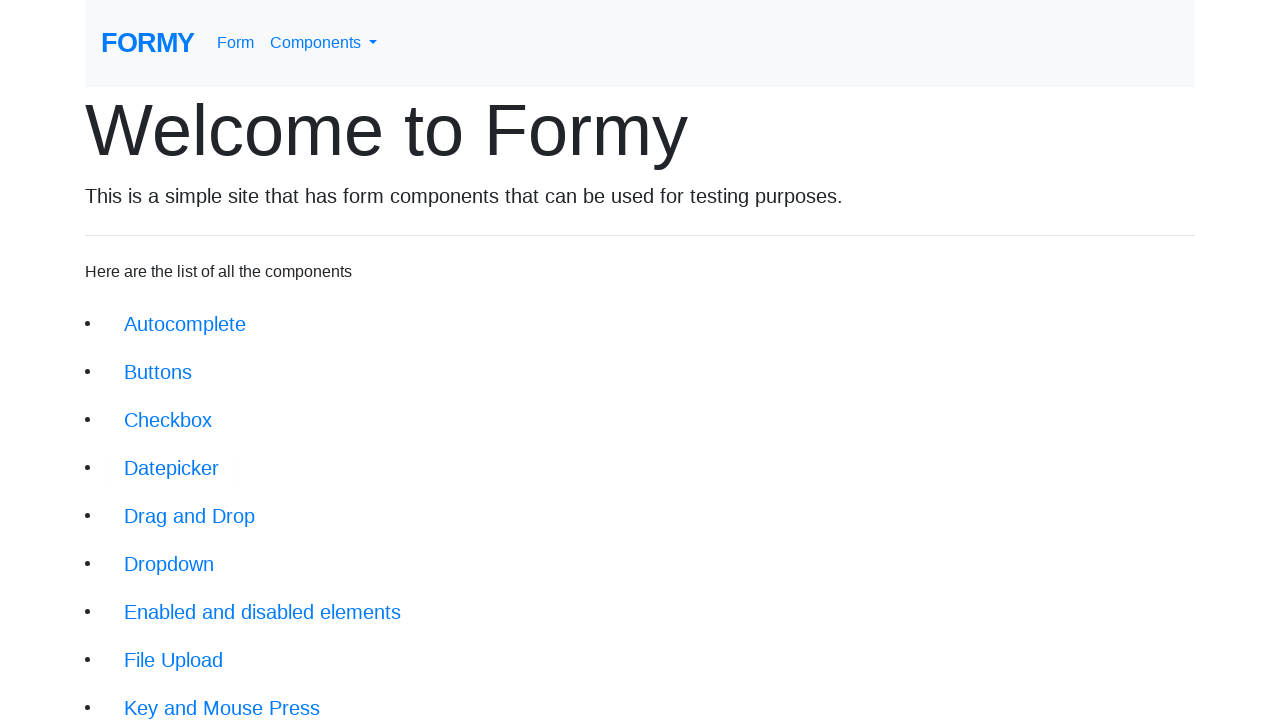

Clicked on datepicker input field at (260, 186) on xpath=//div[@class='row']//input[@id='datepicker']
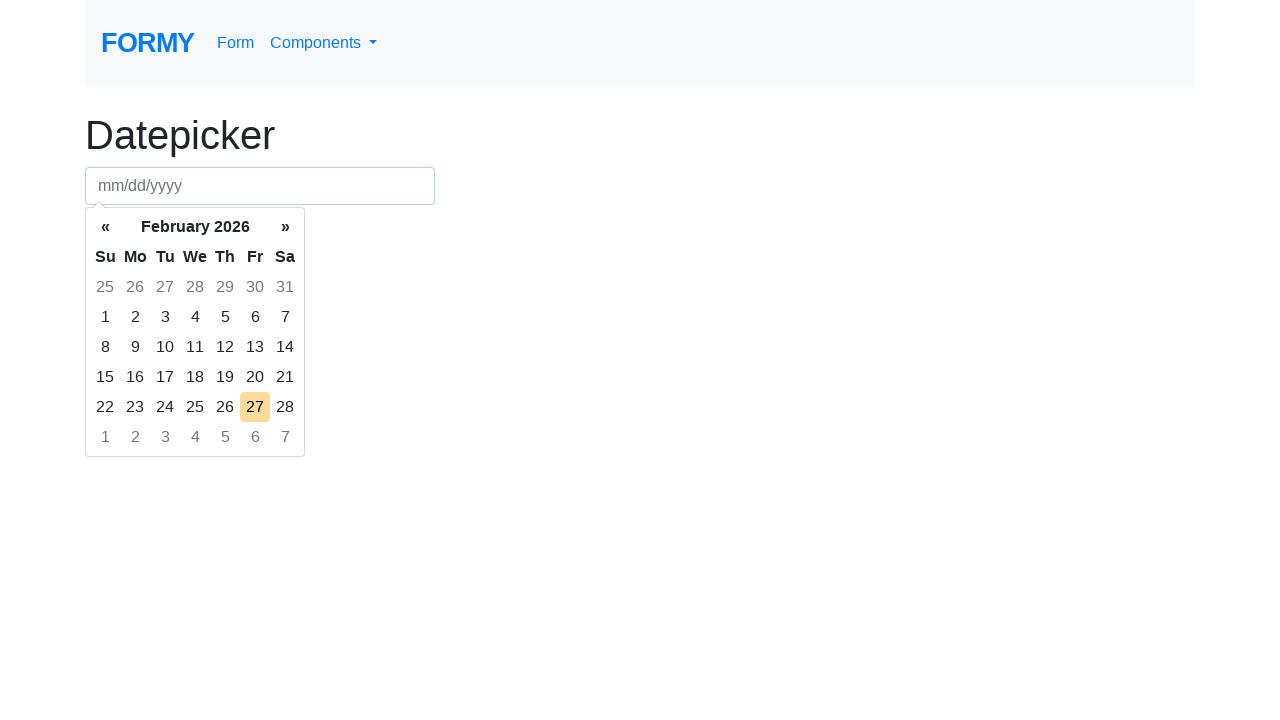

Selected today's date from datepicker calendar at (255, 407) on xpath=/html/body/div[2]/div[1]/table/tbody/tr/td[@class='today day']
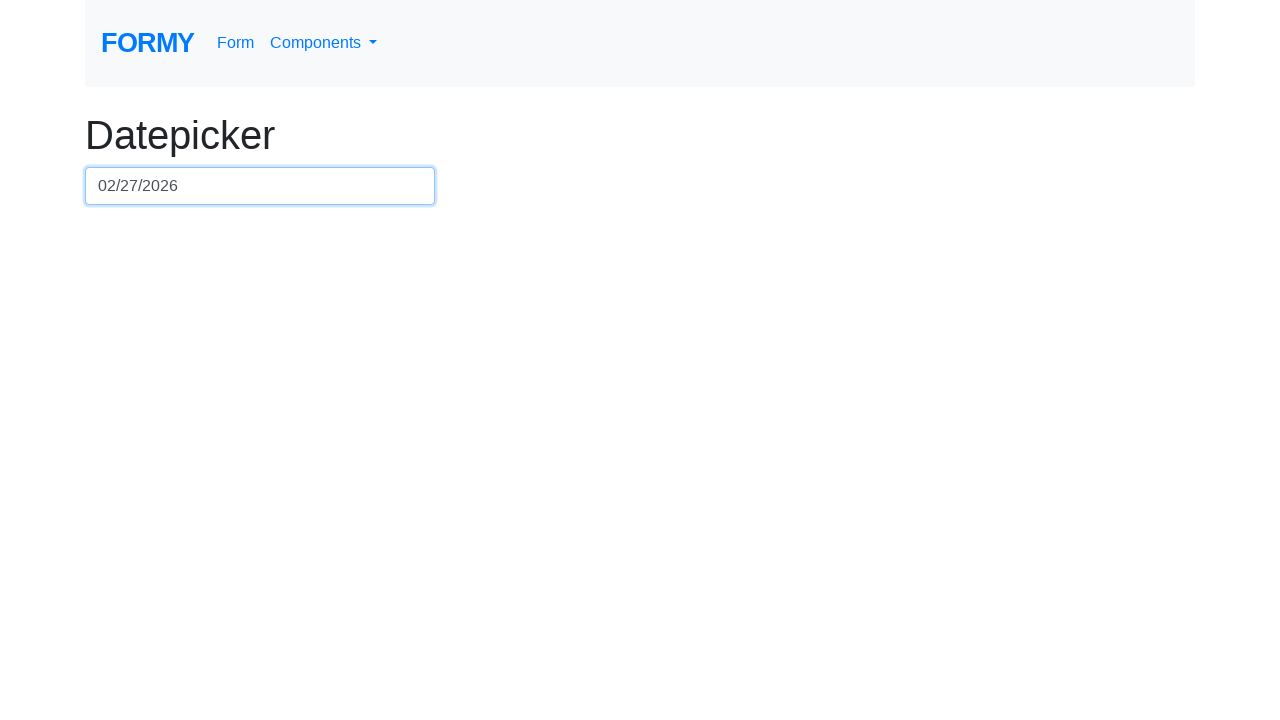

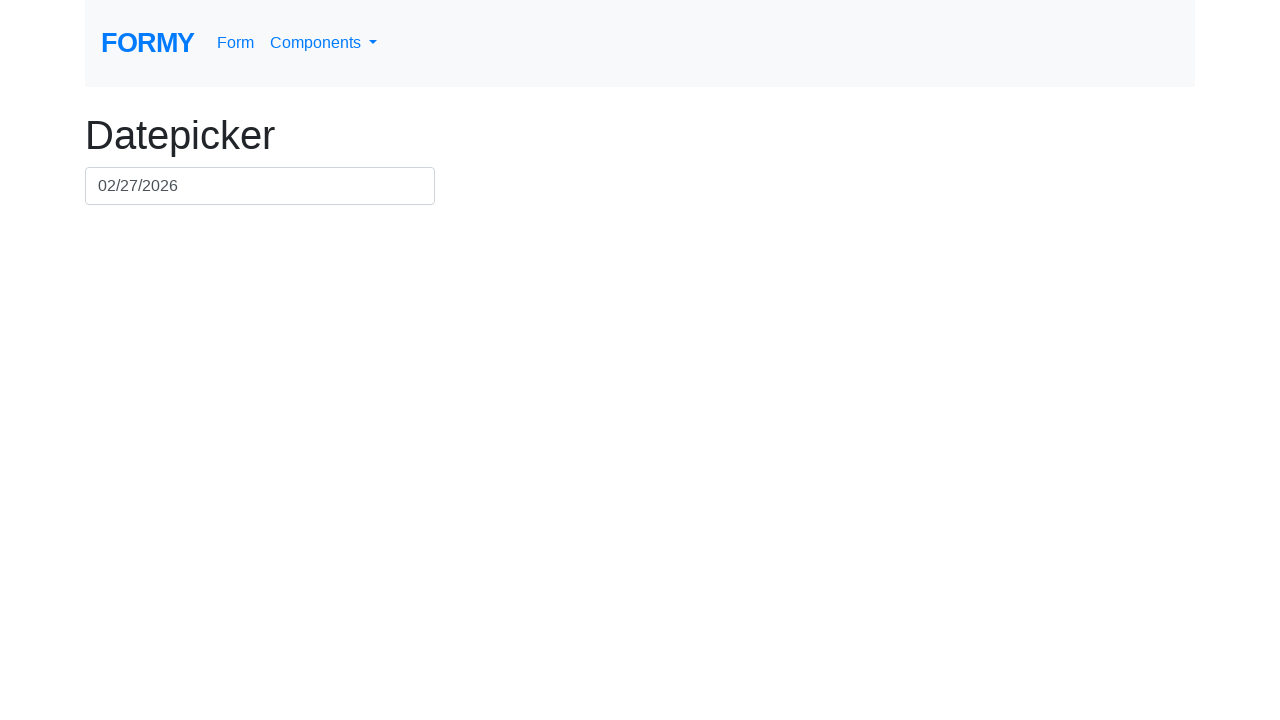